Tests opening multiple tabs by clicking a button and verifies switching between parent and two child tabs

Starting URL: https://www.hyrtutorials.com/p/window-handles-practice.html

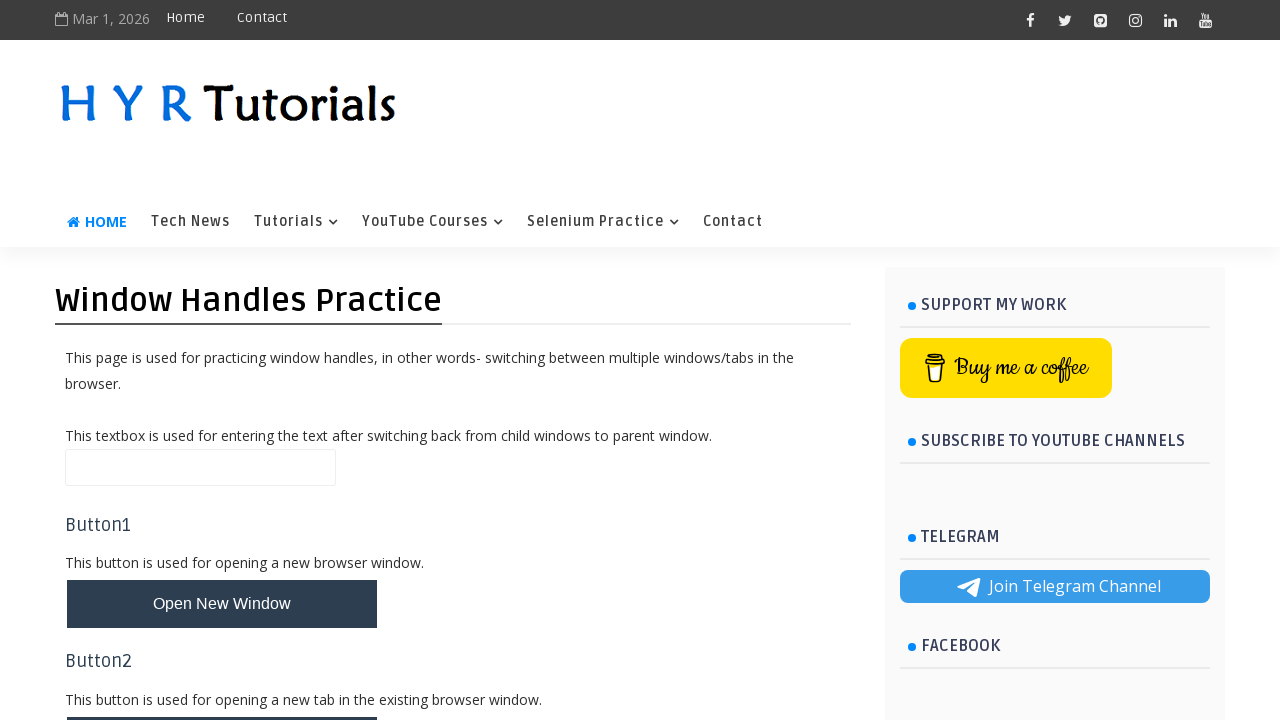

Clicked 'New Tabs' button to open multiple tabs at (222, 499) on xpath=//button[@id='newTabsBtn']
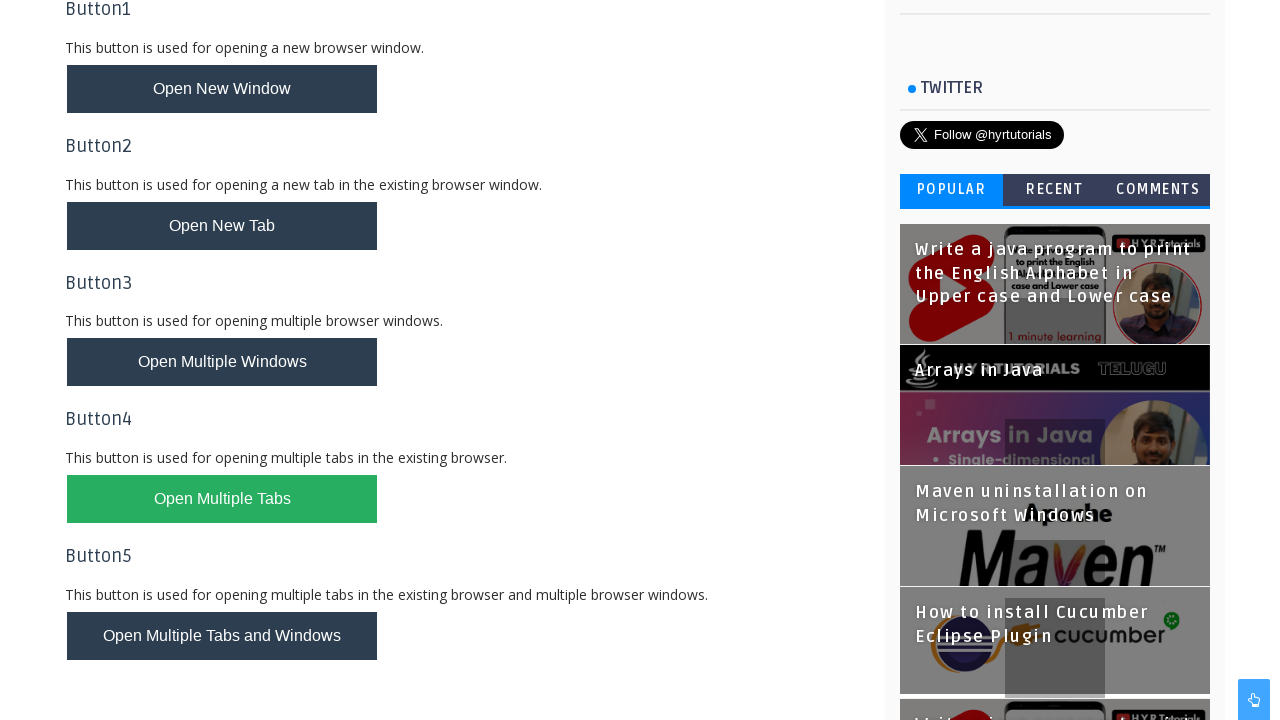

Waited 2 seconds for tabs to open
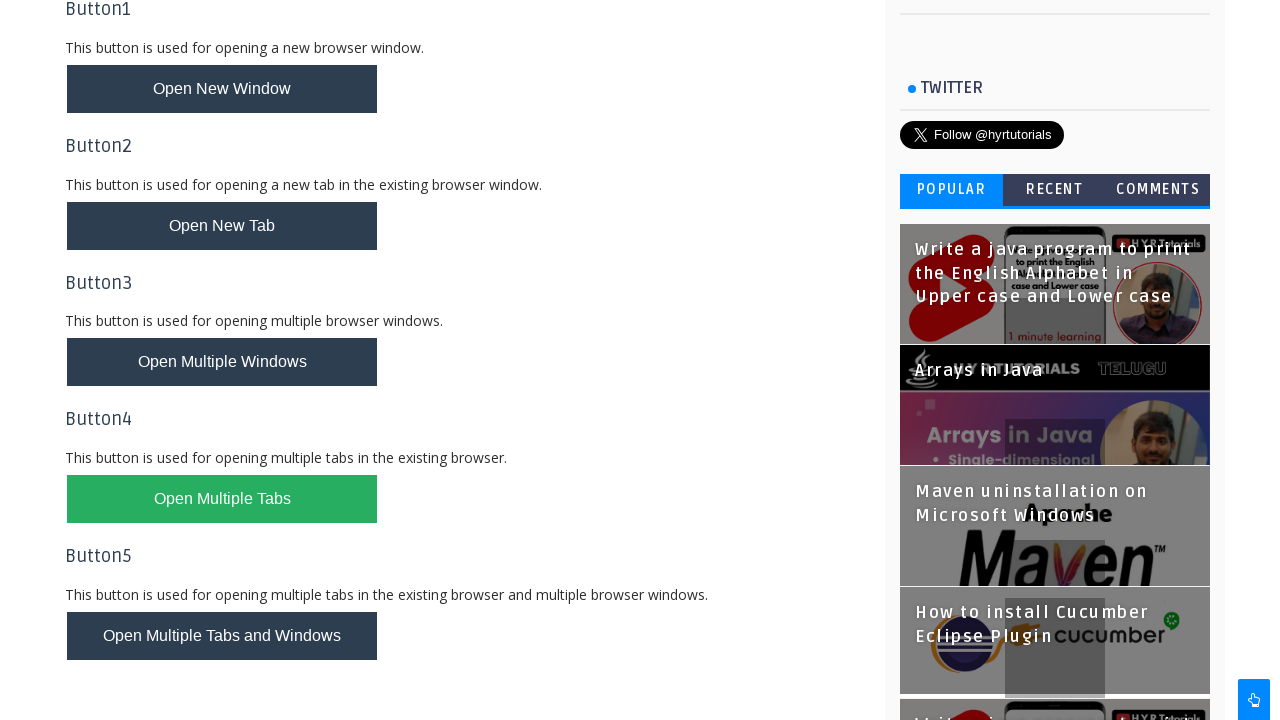

Retrieved all open pages from context
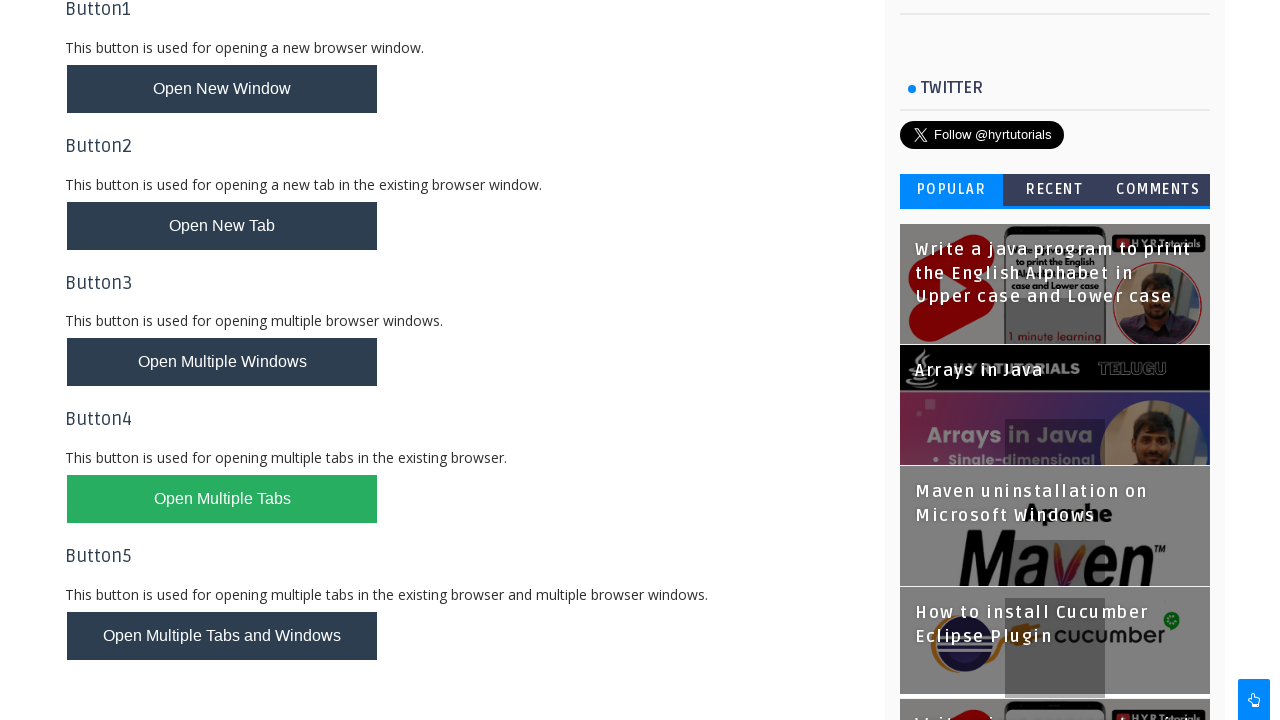

Retrieved parent tab title: Window Handles Practice - H Y R Tutorials
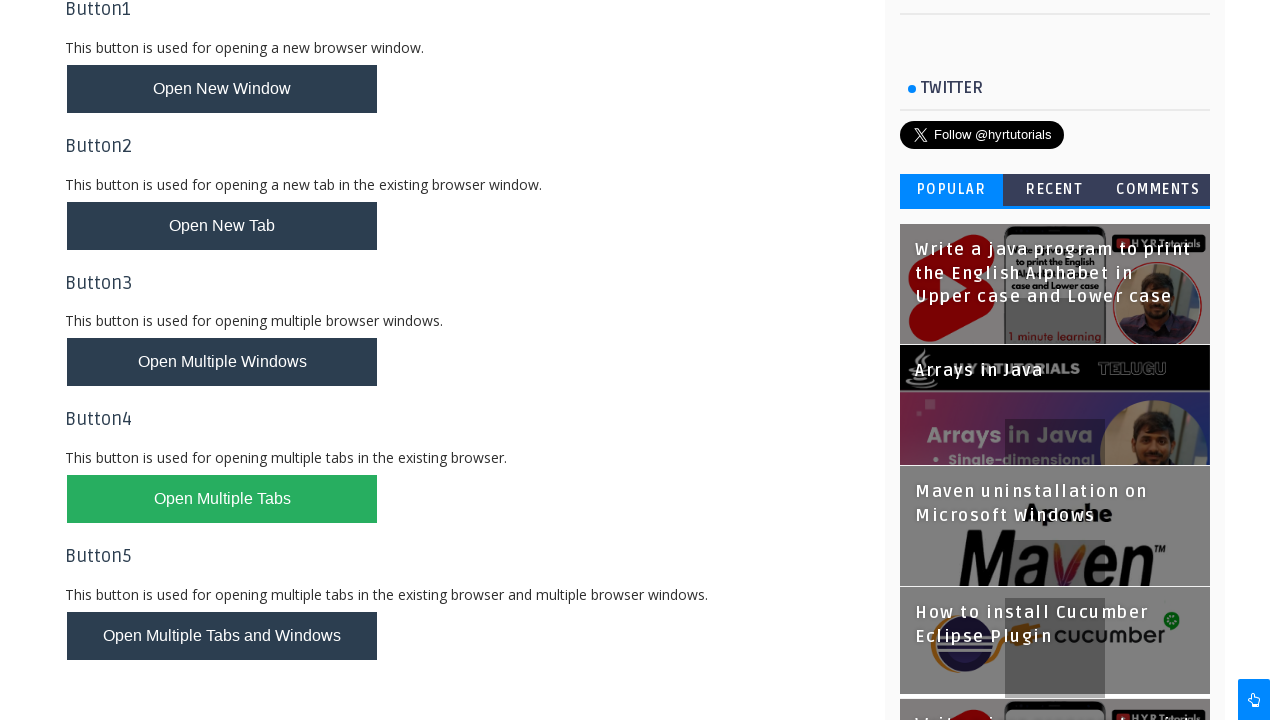

Retrieved child tab 1 title: Basic Controls - H Y R Tutorials
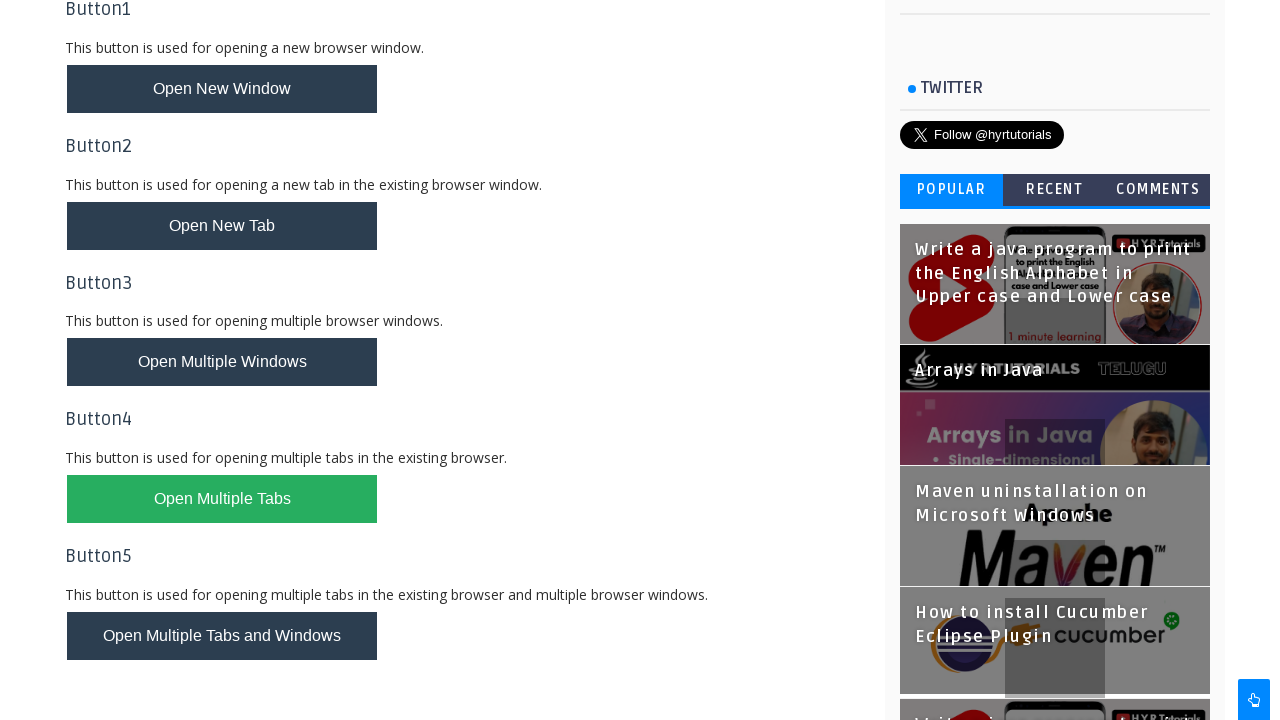

Retrieved child tab 2 title: AlertsDemo - H Y R Tutorials
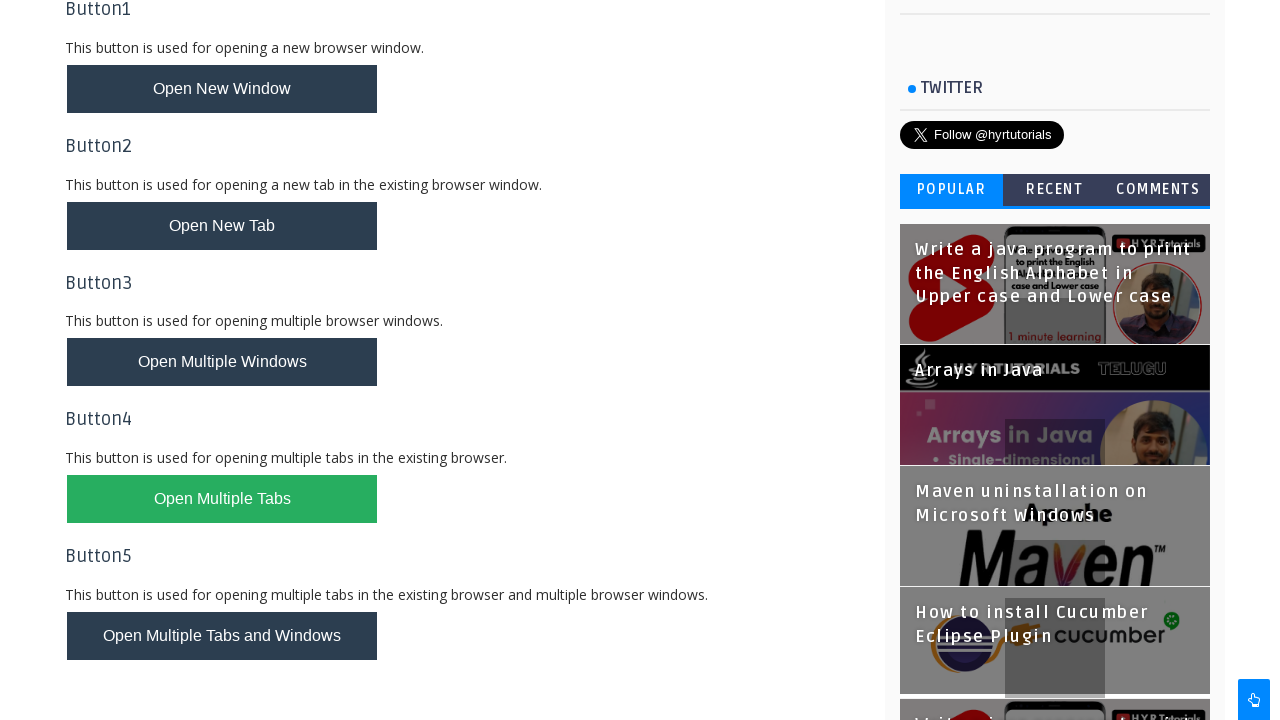

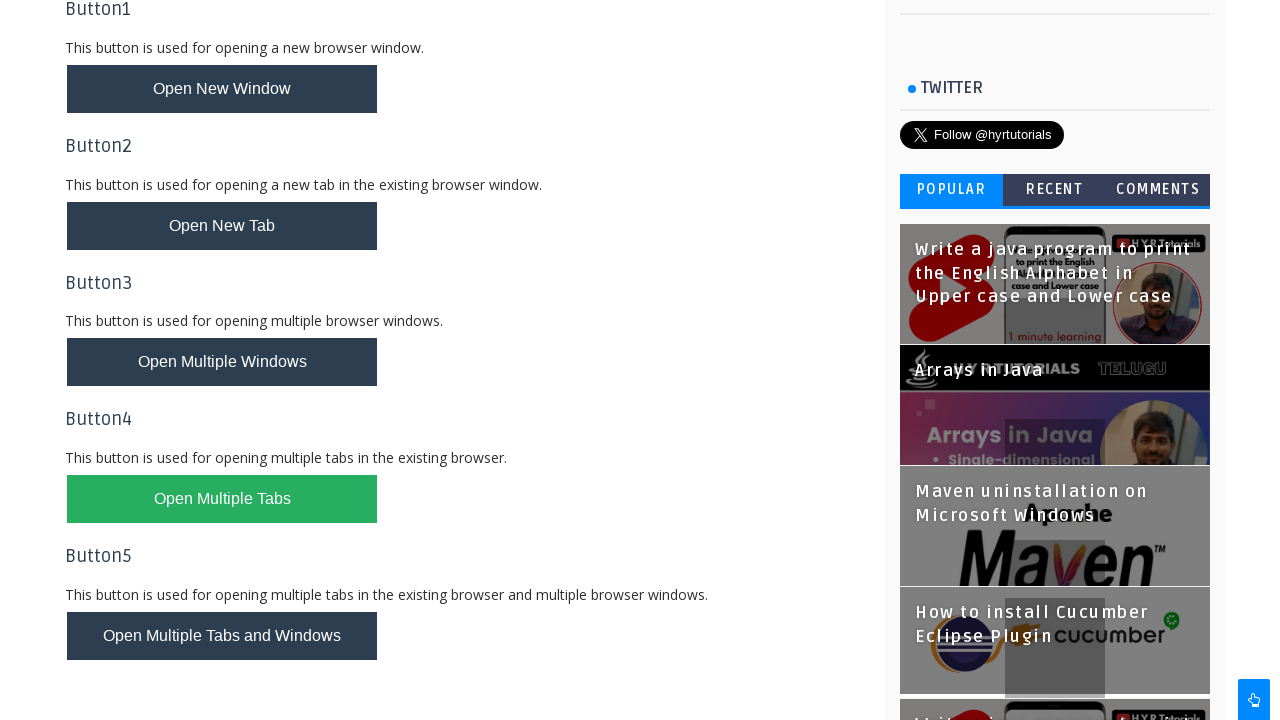